Navigates to the DemoQA nested frames page to view an example of nested iframes structure.

Starting URL: https://demoqa.com/nestedframes

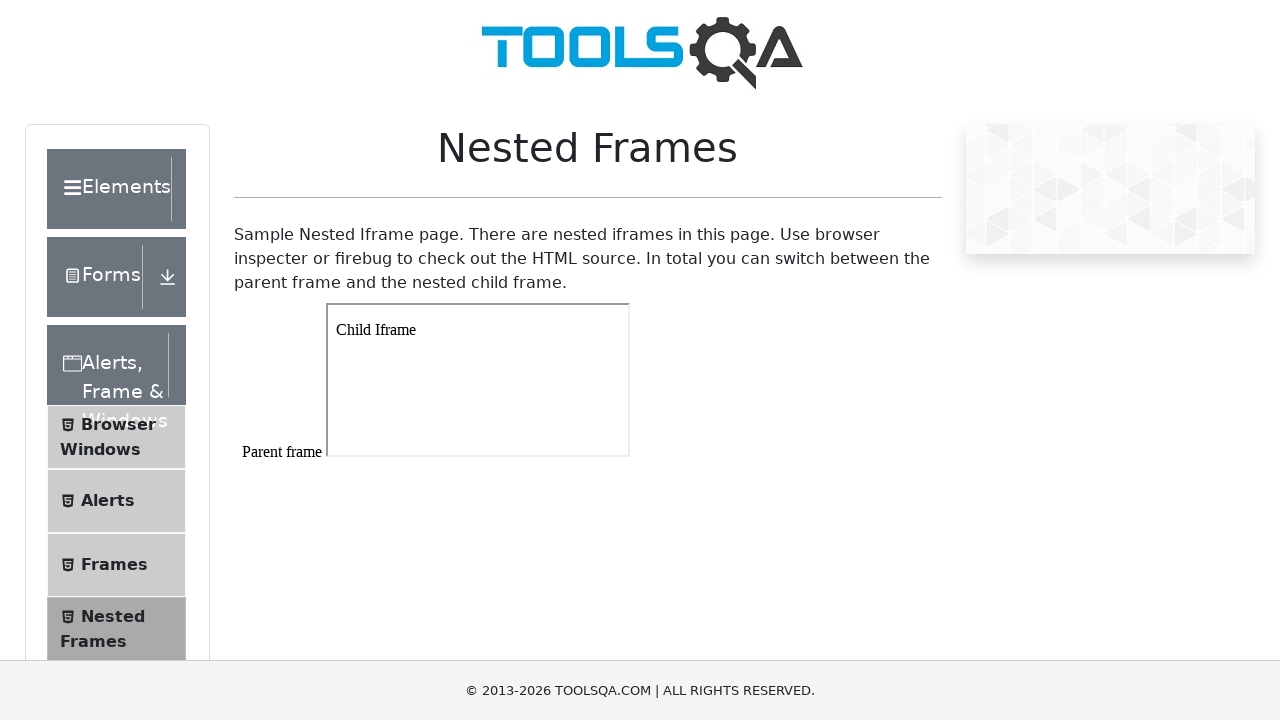

Set viewport size to 1920x1080
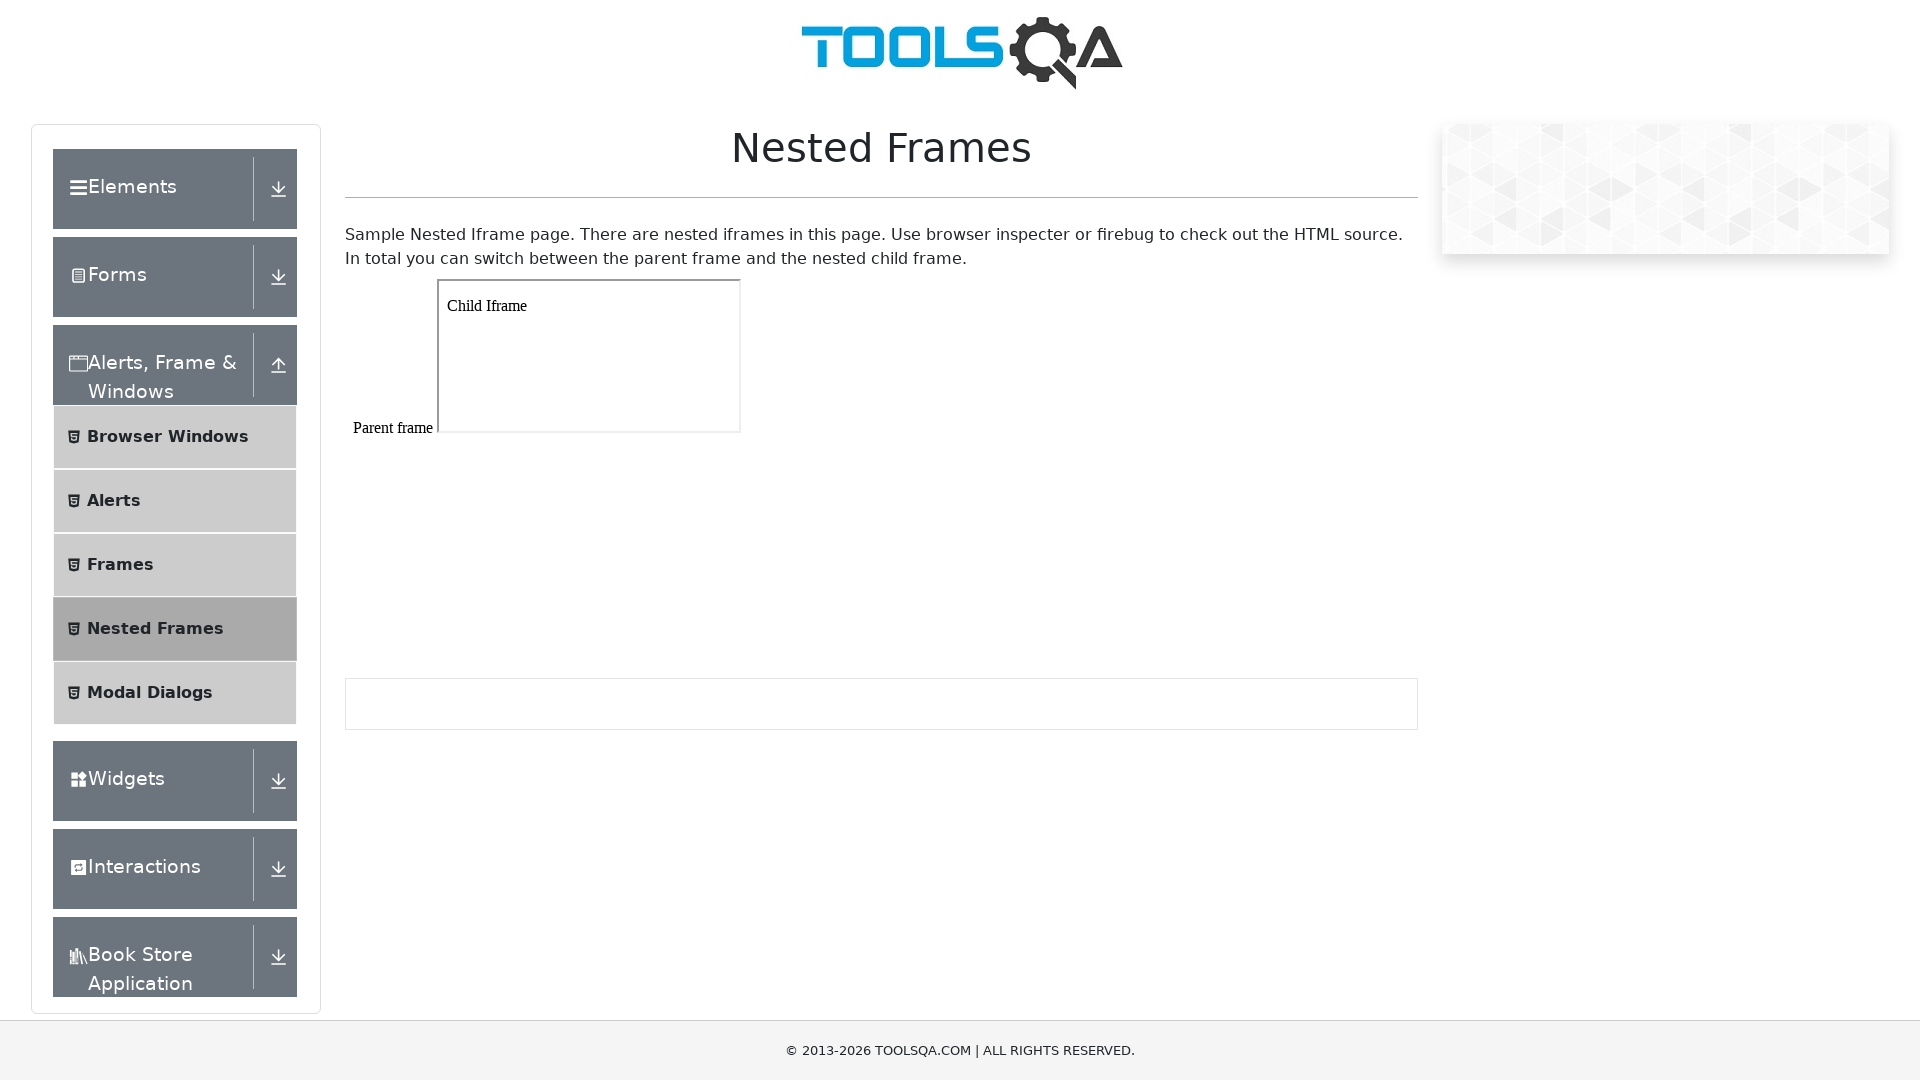

Nested frames page loaded and iframe element is present
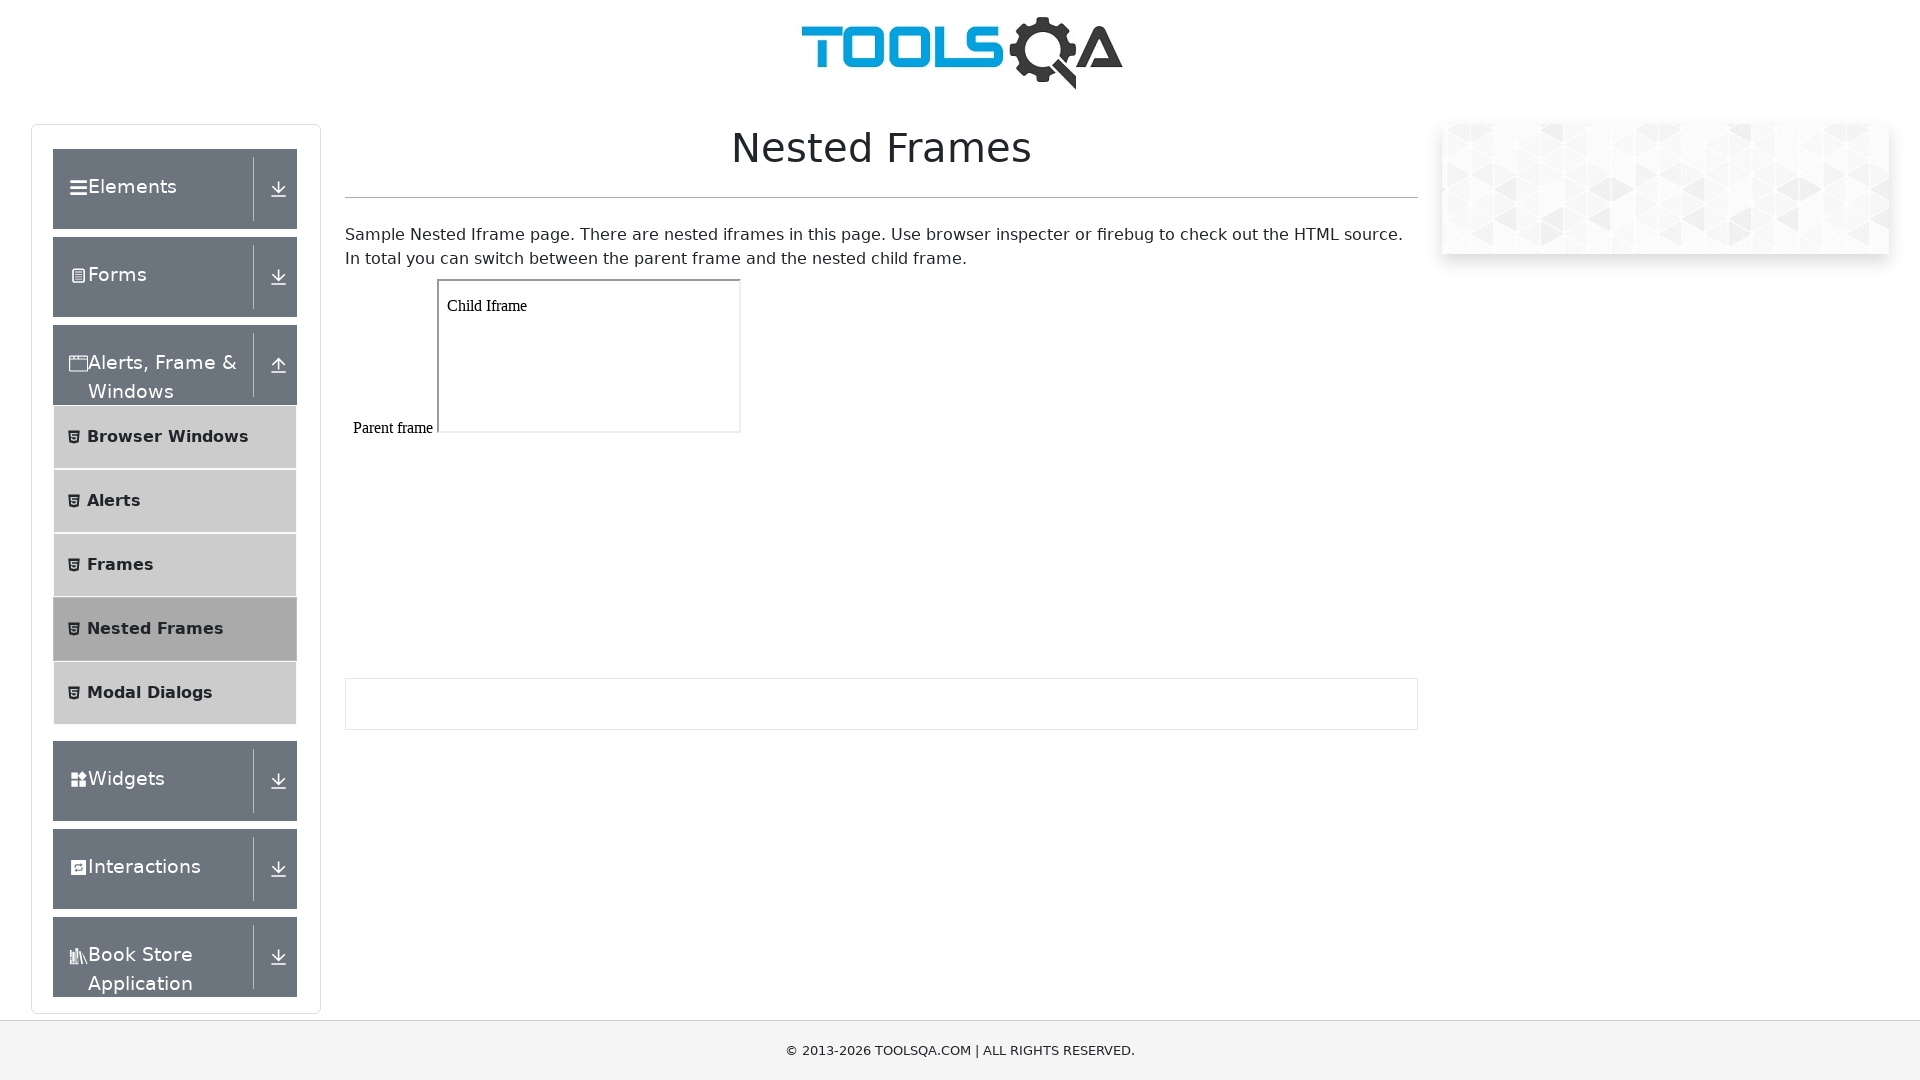

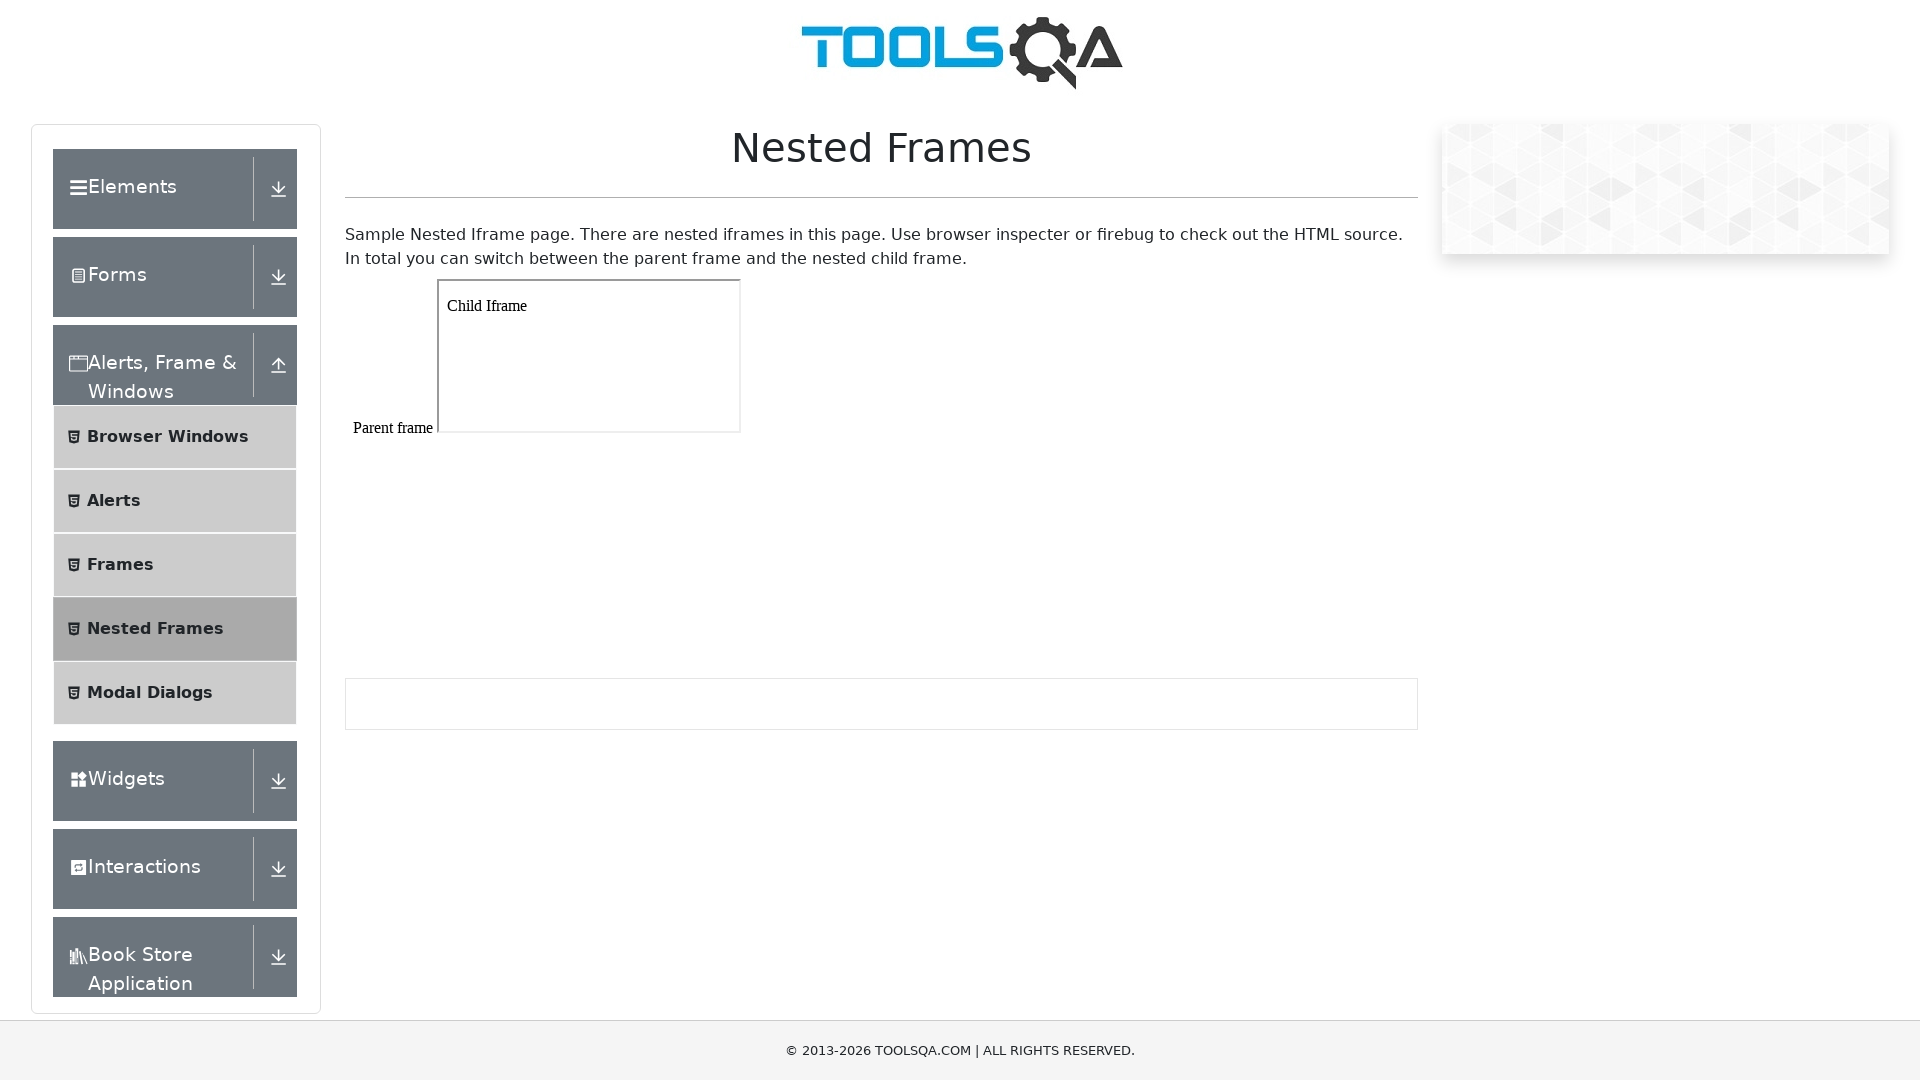